Tests dialog handling (alert, prompt, confirm) by clicking buttons that trigger different types of JavaScript dialogs and responding appropriately to each.

Starting URL: http://omayo.blogspot.com/

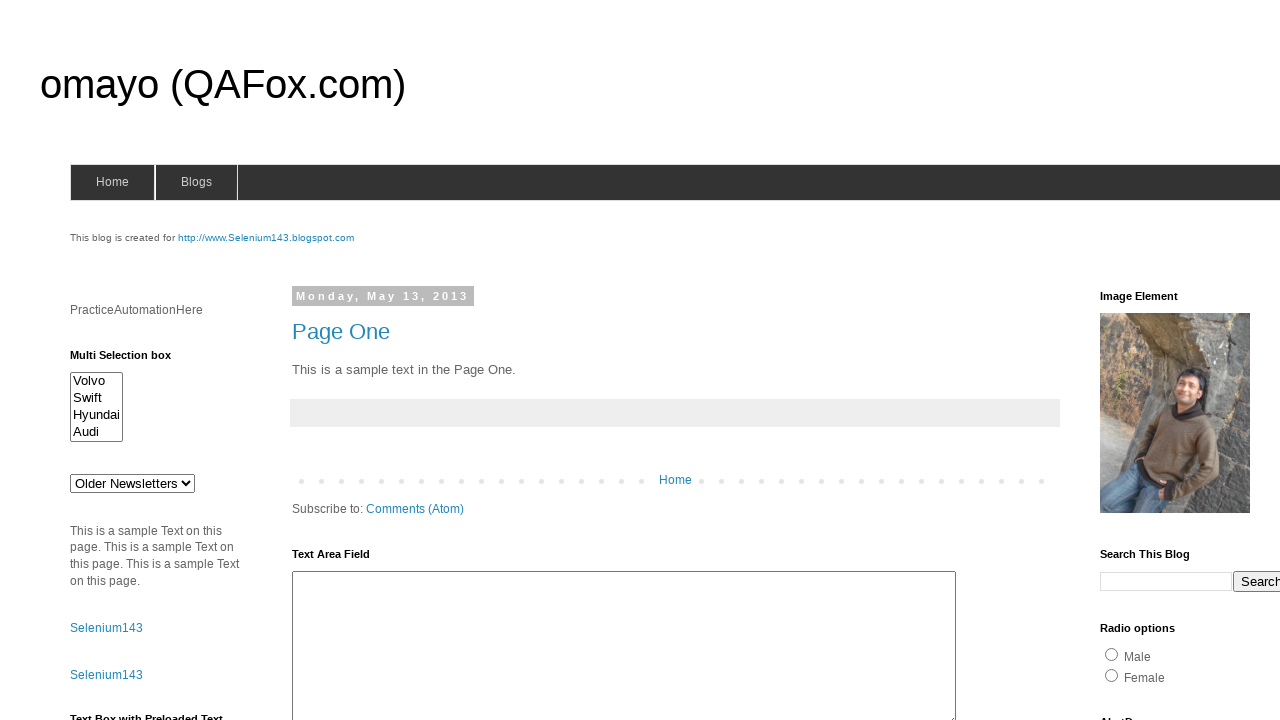

Set up dialog handler for alert, confirm, and prompt dialogs
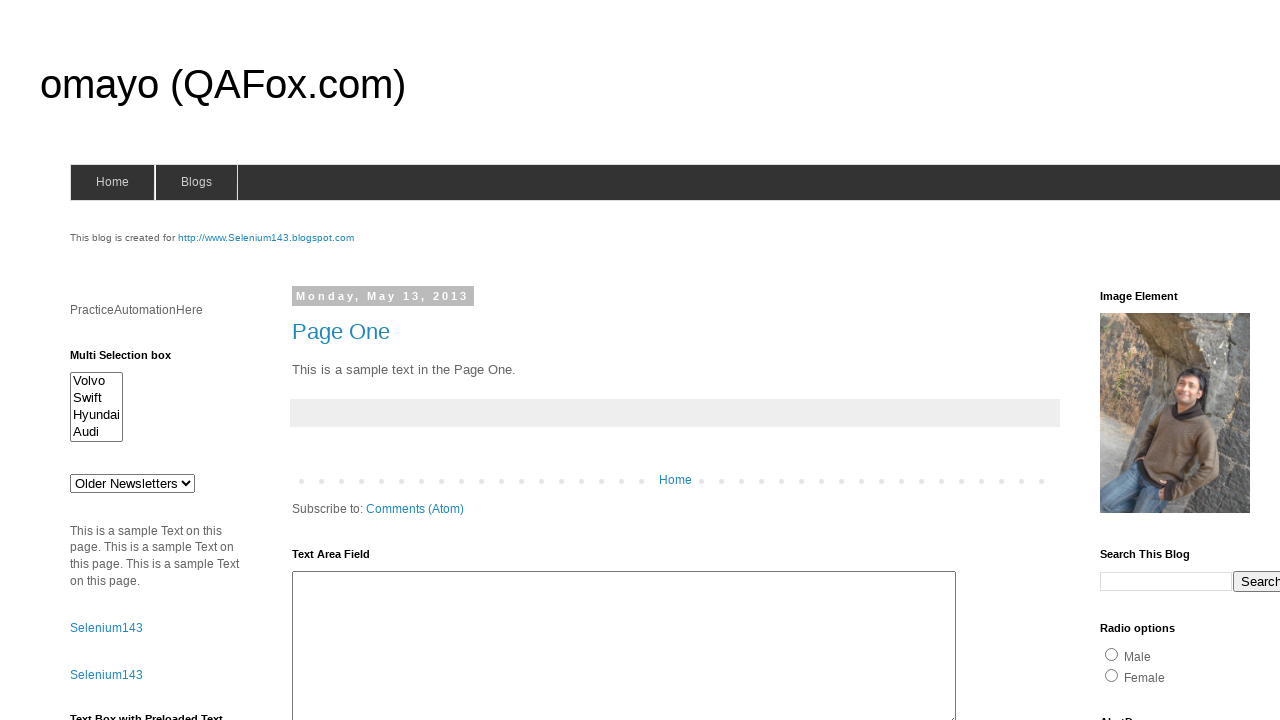

Clicked button to trigger alert dialog at (1154, 361) on internal:role=button[name="ClickToGetAlert"i]
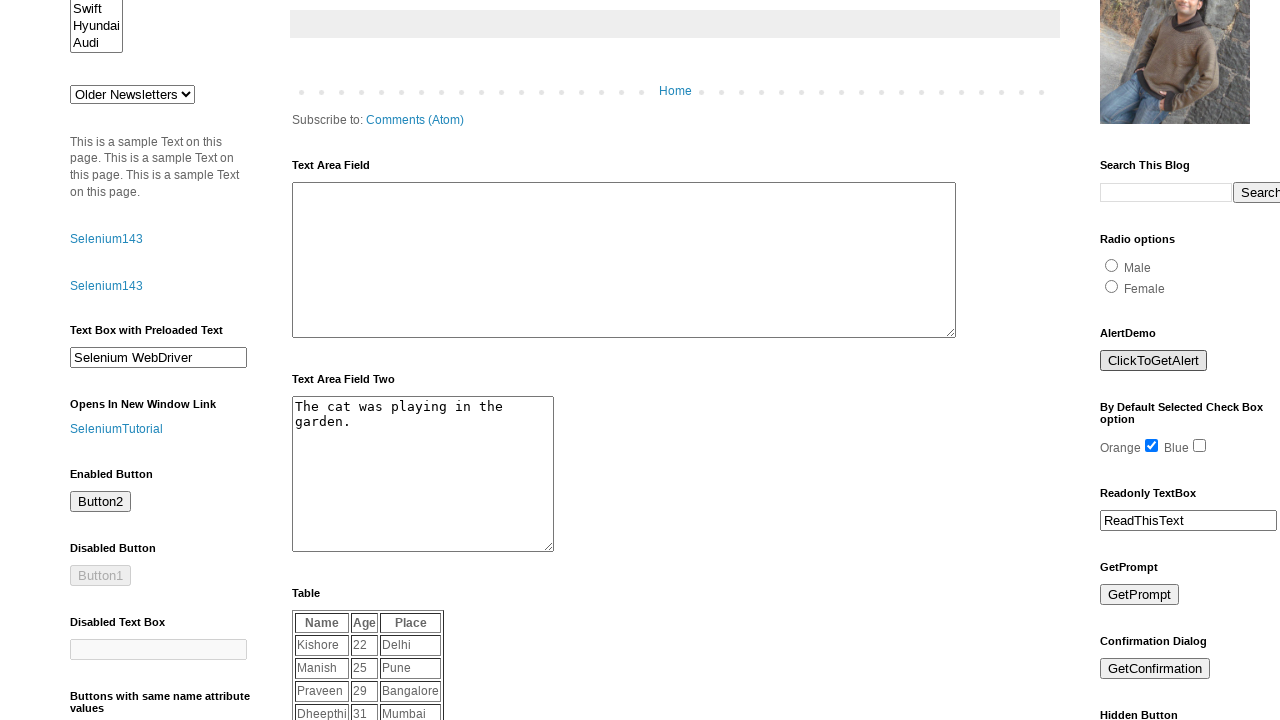

Clicked button to trigger prompt dialog and responded with 'Harry Pottery' at (1140, 595) on internal:role=button[name="GetPrompt"i]
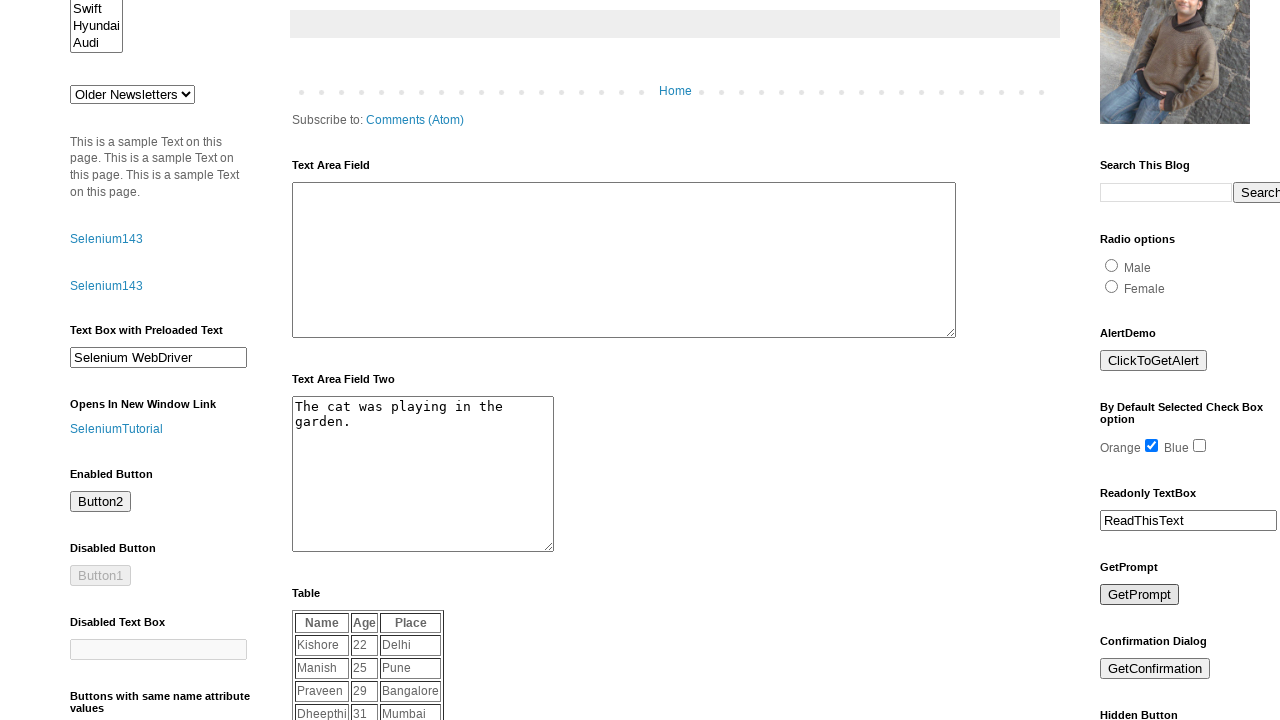

Clicked button to trigger confirmation dialog and dismissed it at (1155, 669) on internal:role=button[name="GetConfirmation"i]
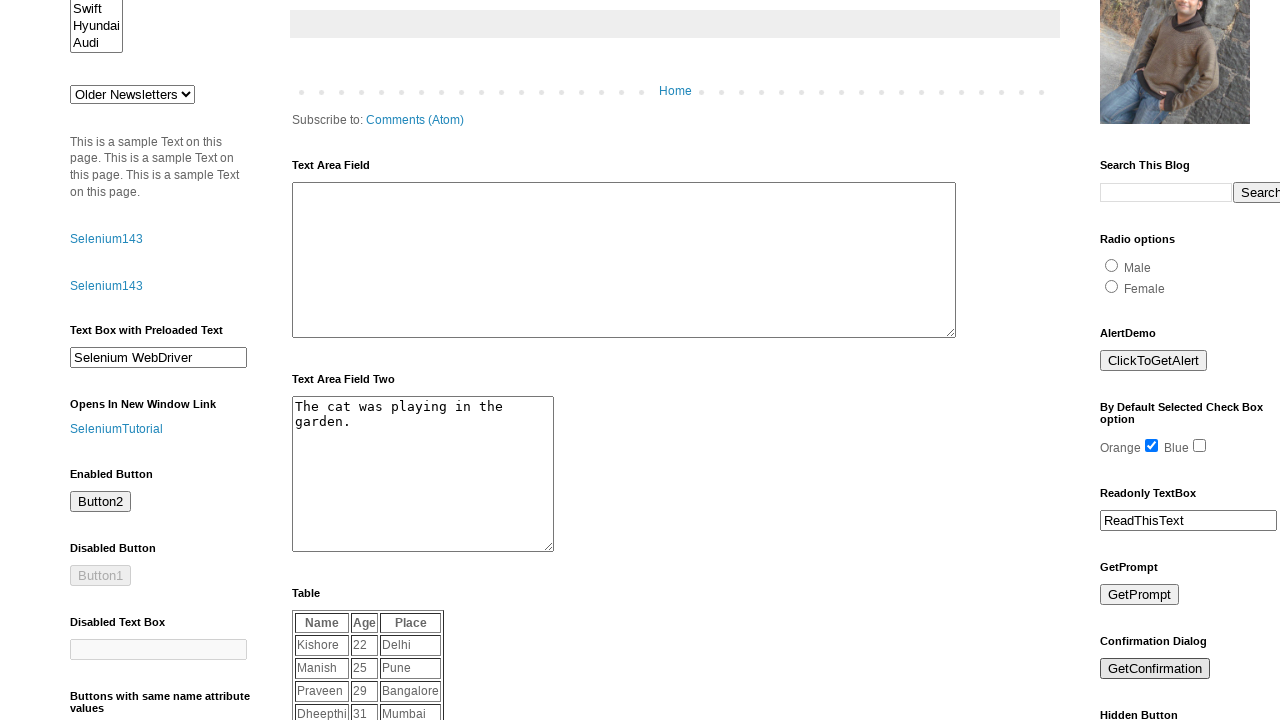

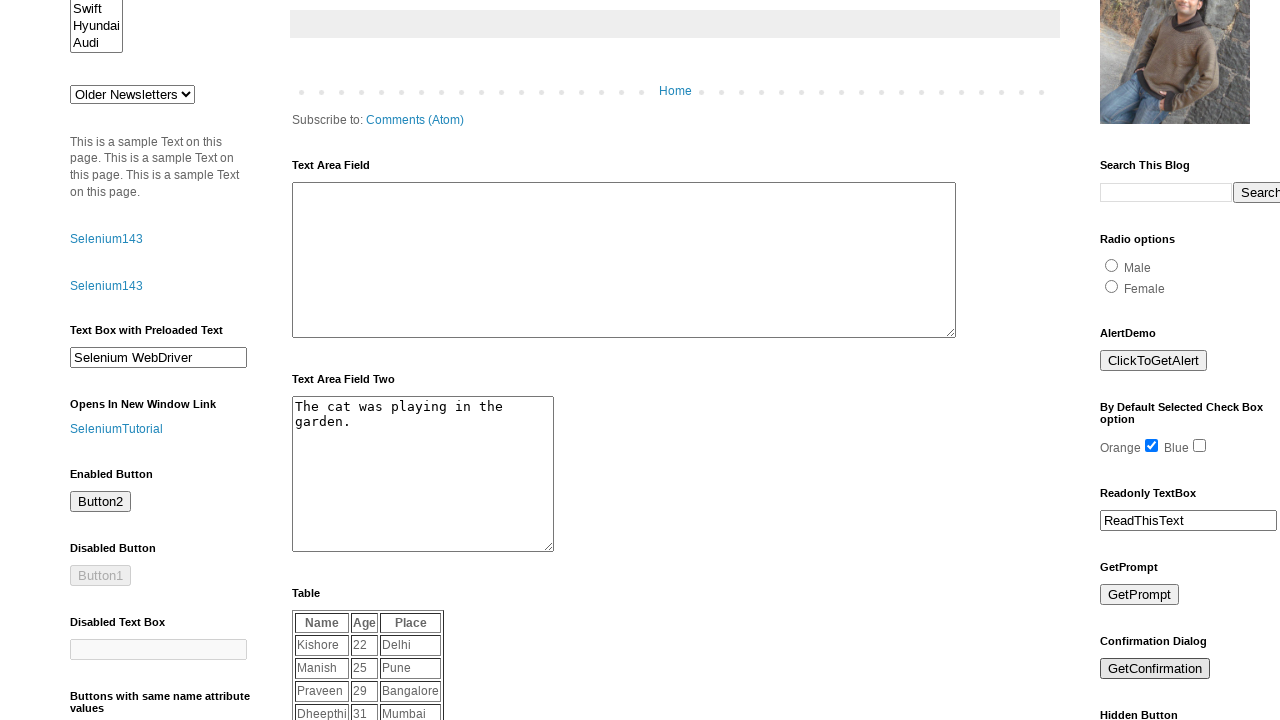